Tests the DemoQA text box form validation by submitting an invalid email format and verifying the email field shows an error state.

Starting URL: https://demoqa.com/text-box

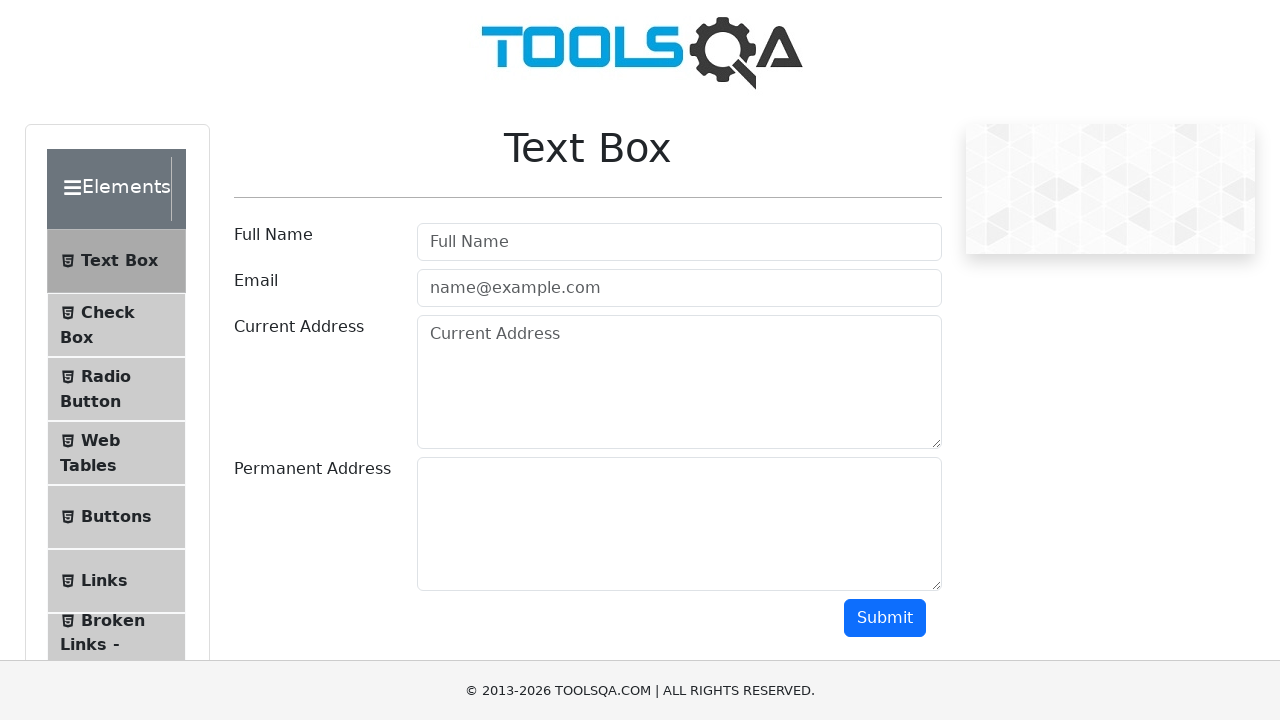

Filled user name field with 'Jonas Jonaitis' on #userName
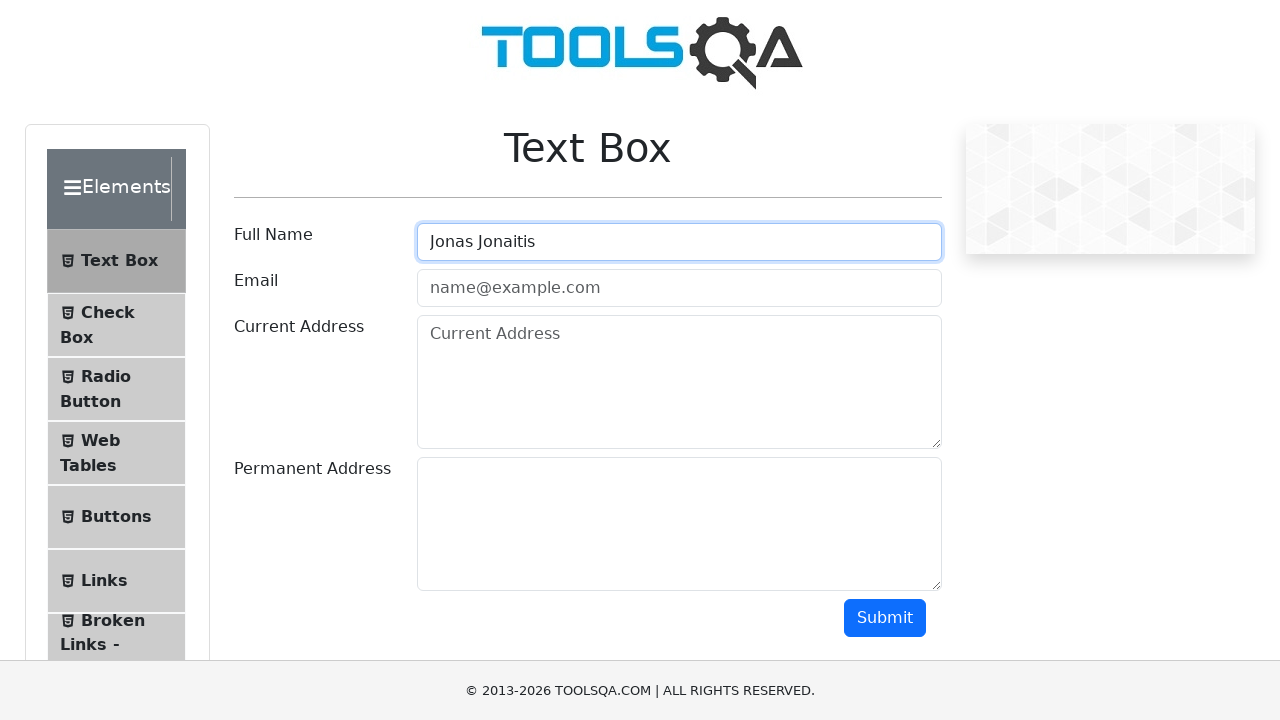

Filled user email field with invalid email format 'jonas.jonaitis.example.com' (missing @) on #userEmail
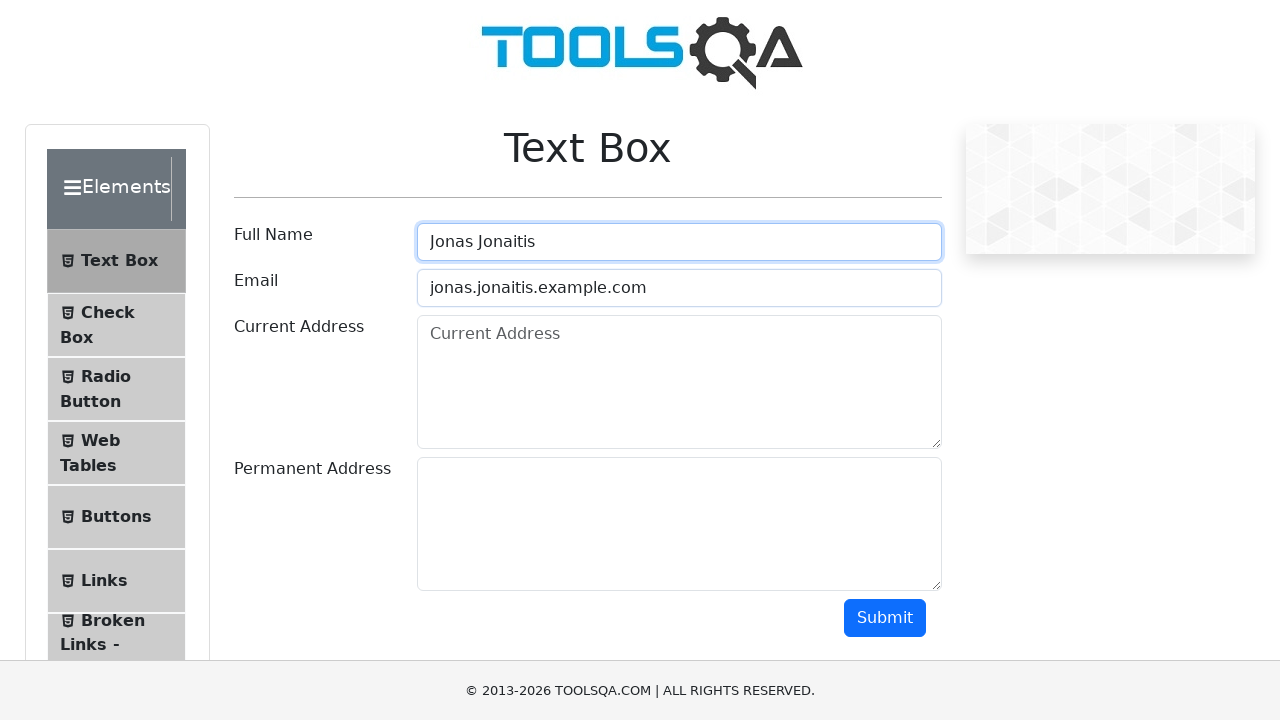

Filled current address field with 'Gatvės adresas 1' on #currentAddress
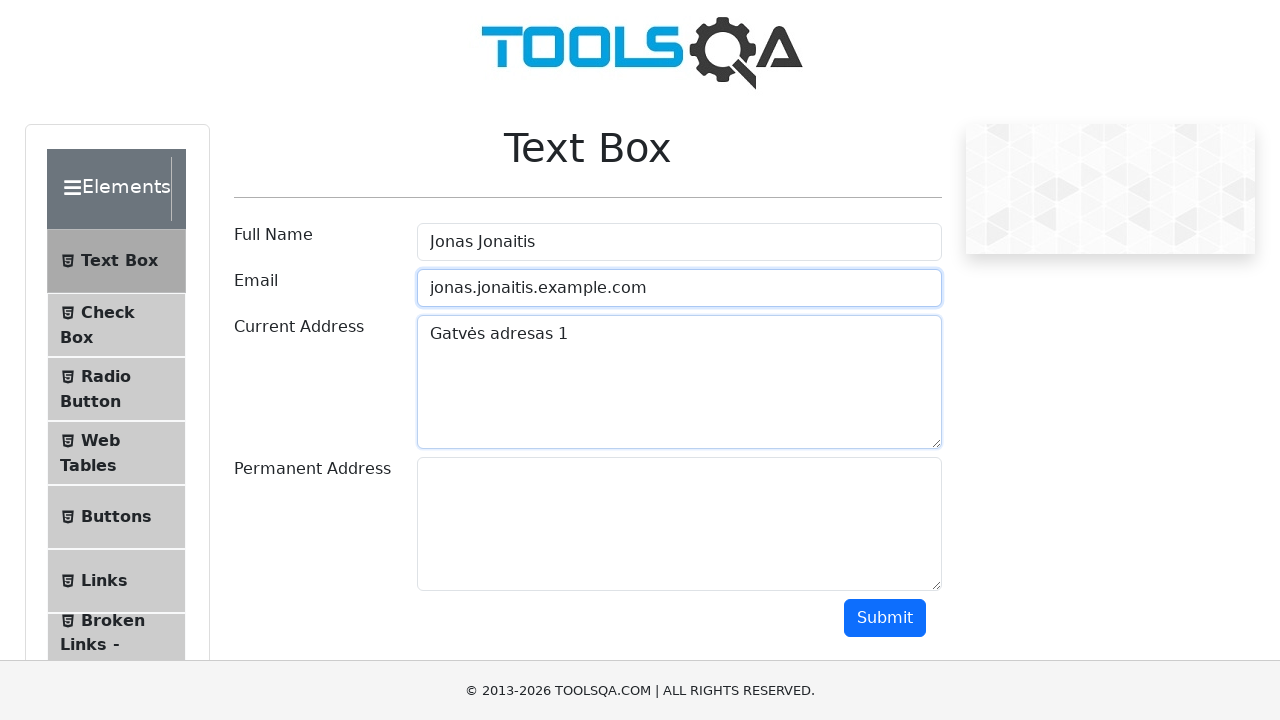

Filled permanent address field with 'Gatvės adresas 2' on #permanentAddress
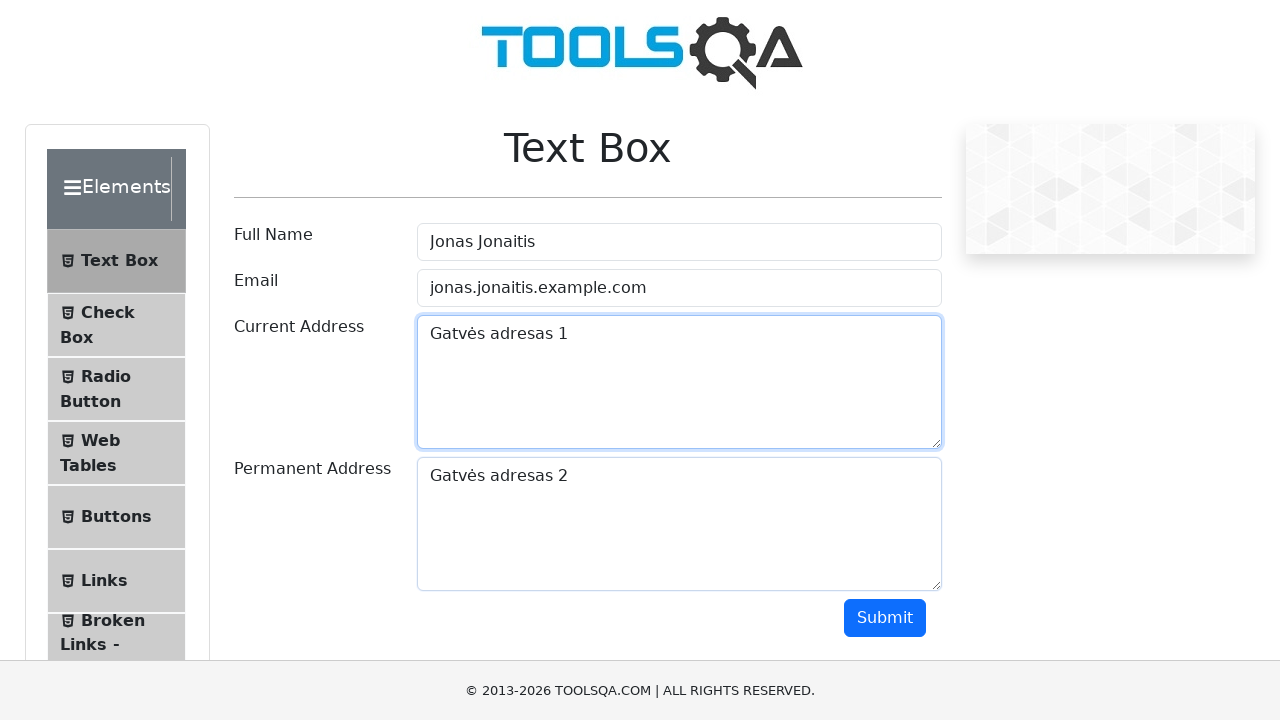

Clicked submit button to submit form with invalid email at (885, 618) on #submit
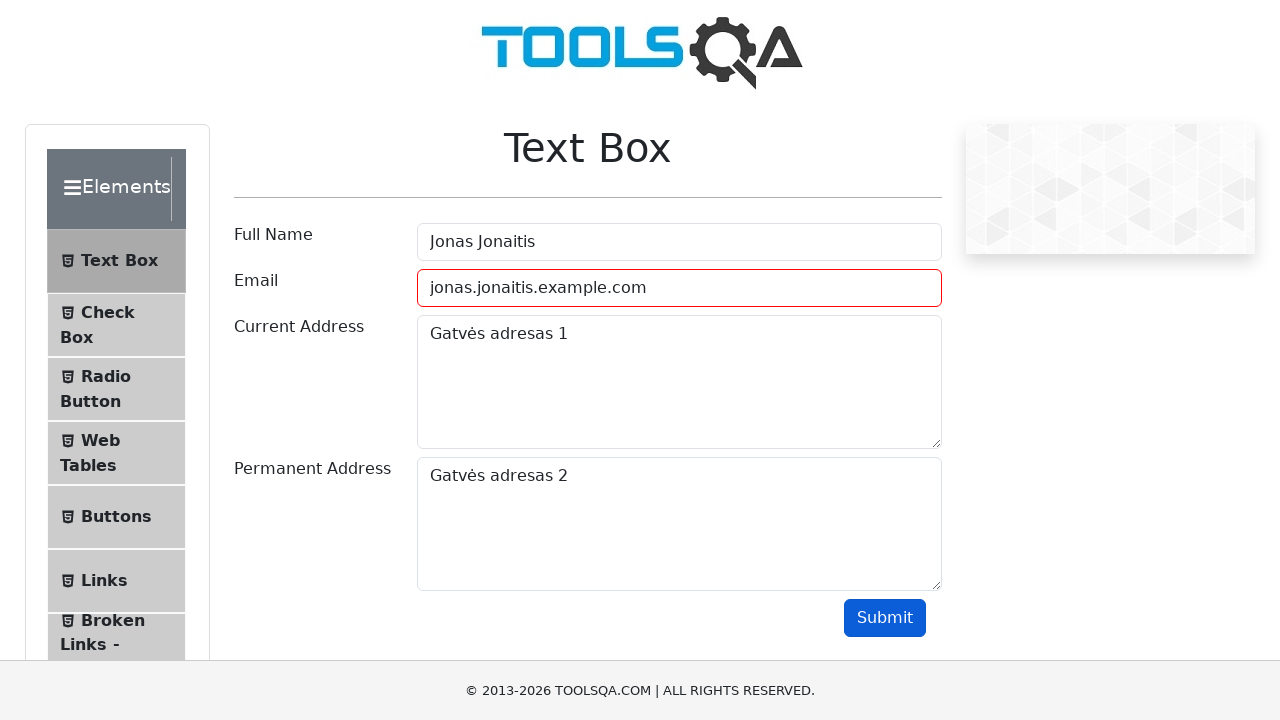

Retrieved CSS classes from email field to verify error state
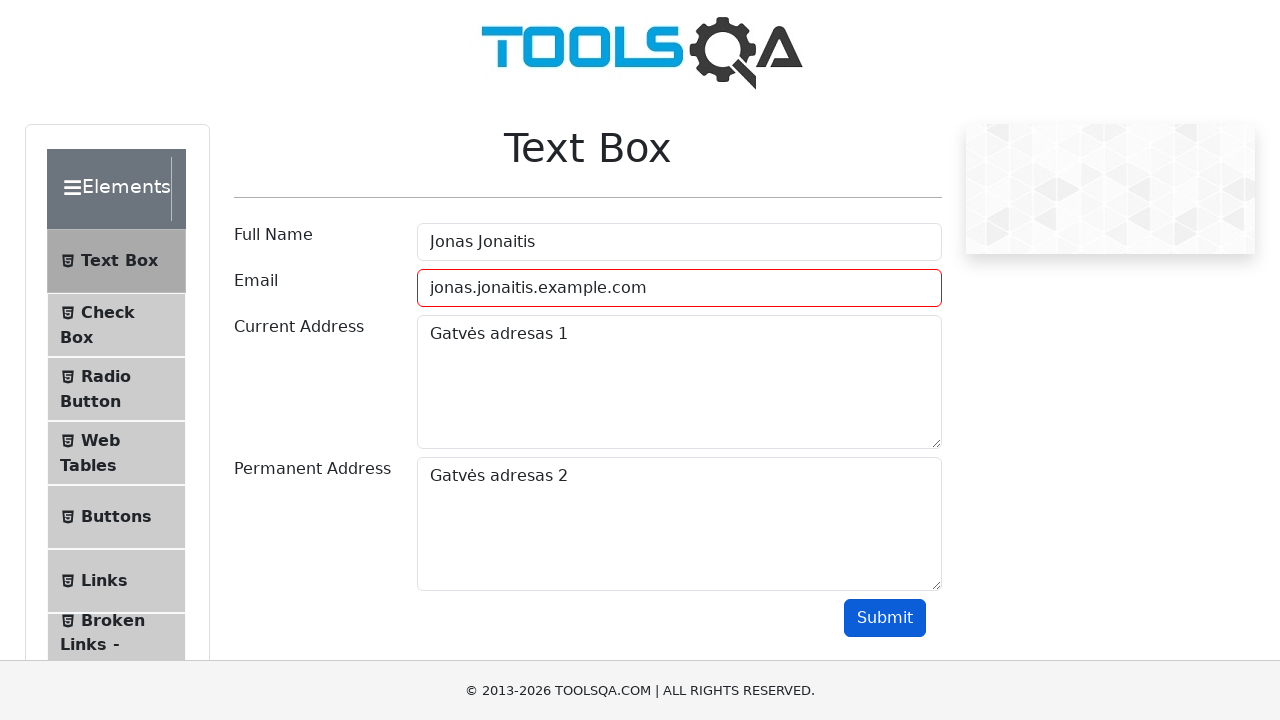

Verified that email field contains 'field-error' class indicating validation failure
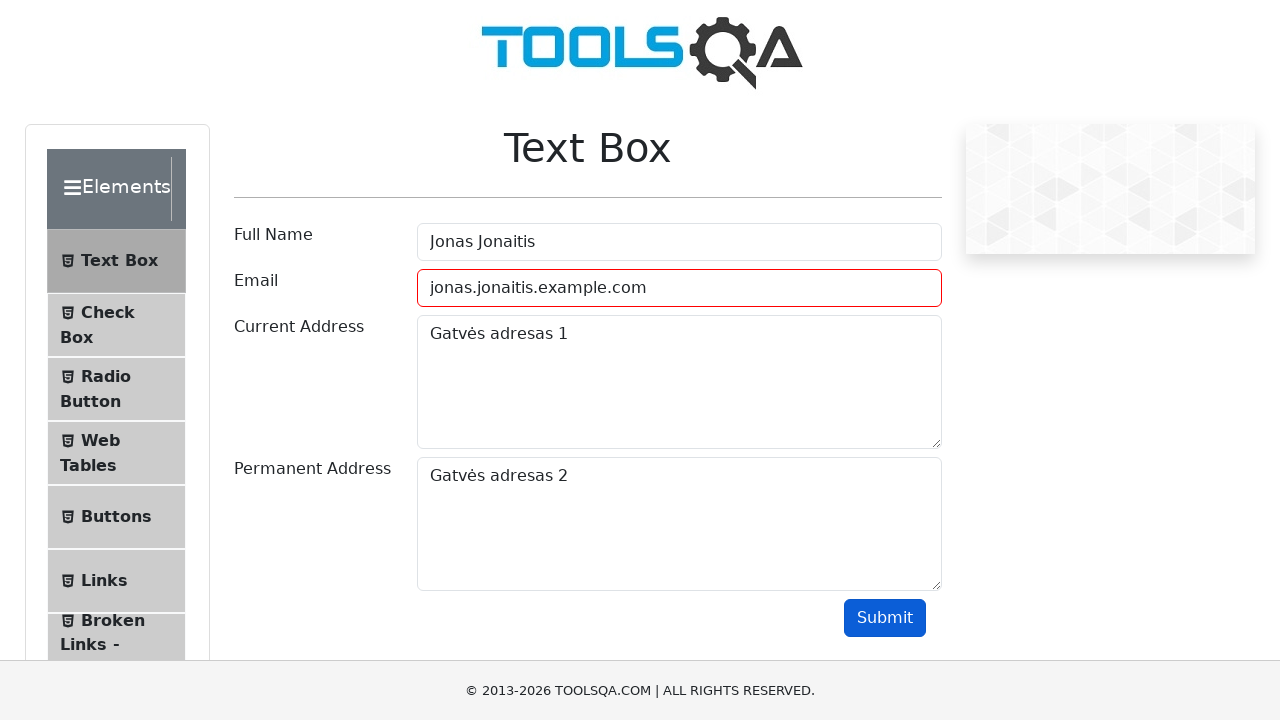

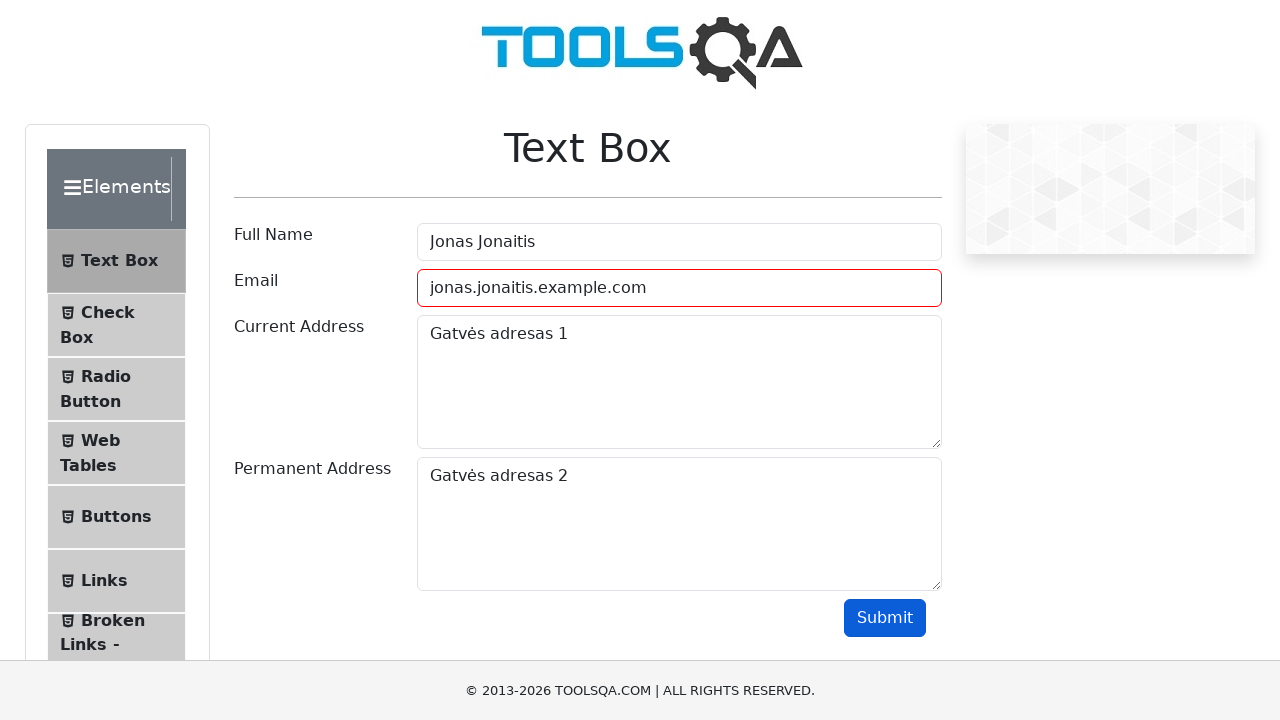